Tests file download functionality by clicking on a download link for a text file

Starting URL: http://the-internet.herokuapp.com/download

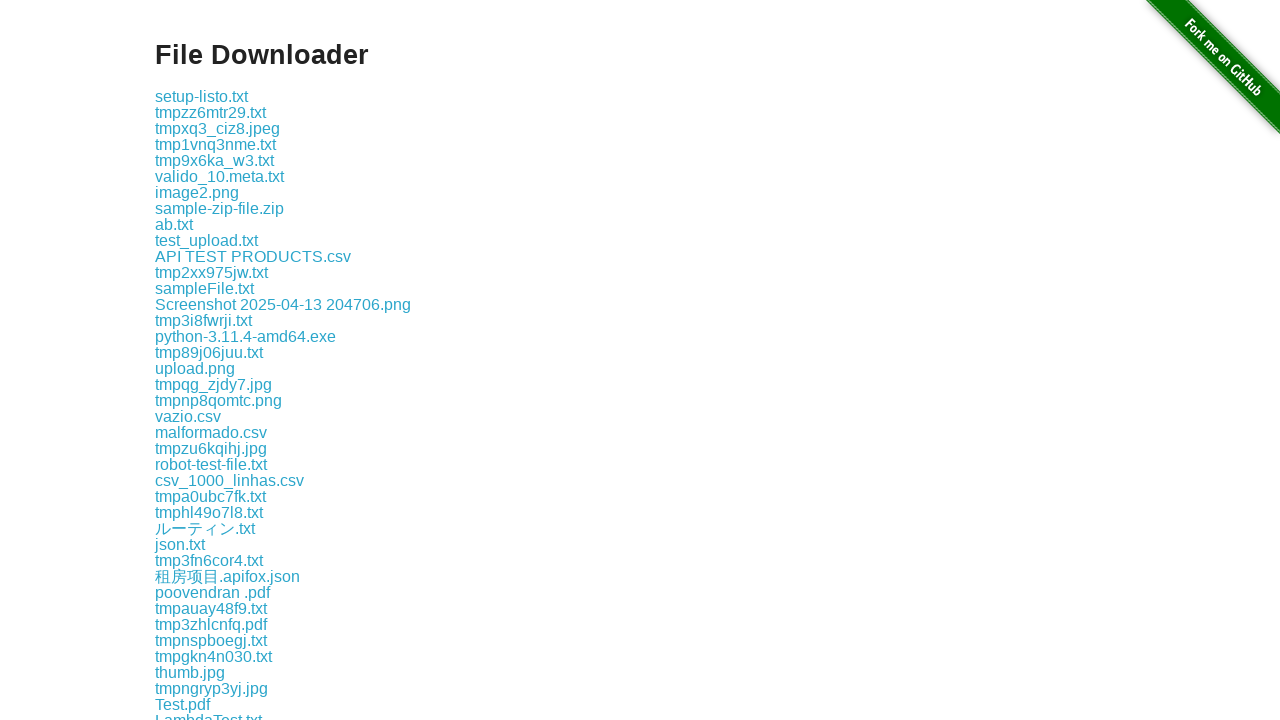

Clicked download link for some-file.txt at (198, 360) on a:text('some-file.txt')
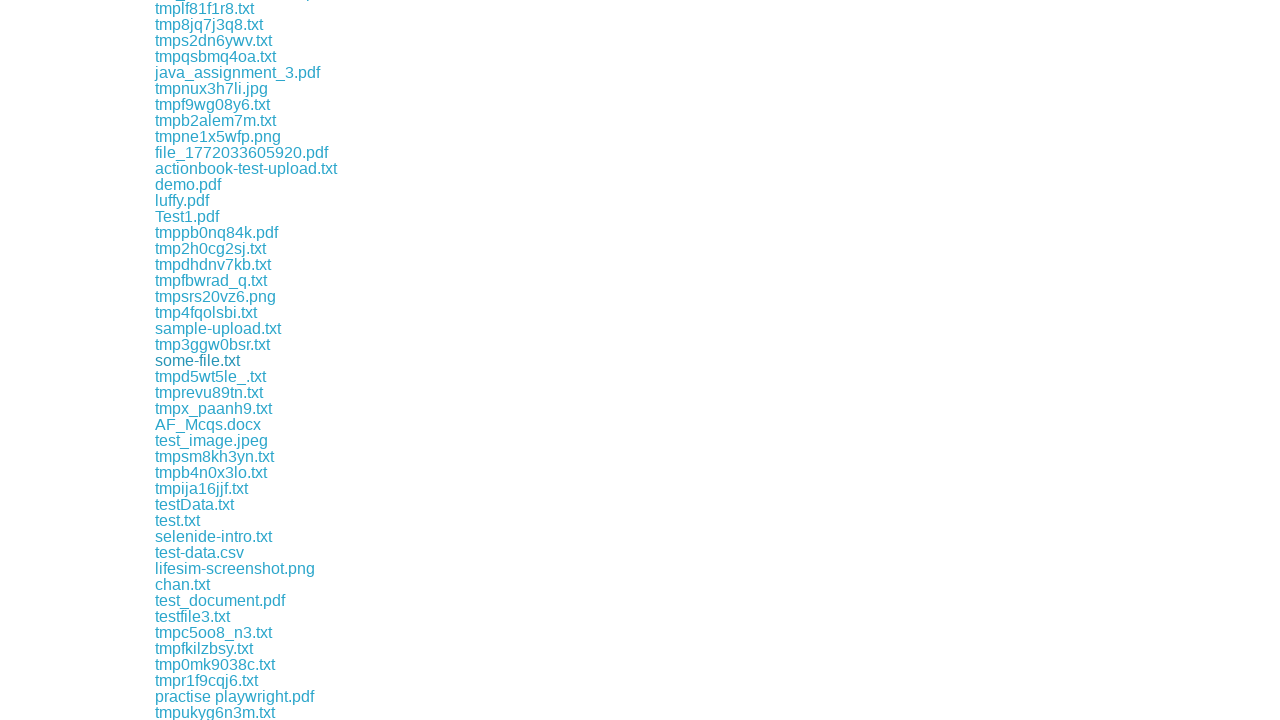

Waited 3 seconds for download to start
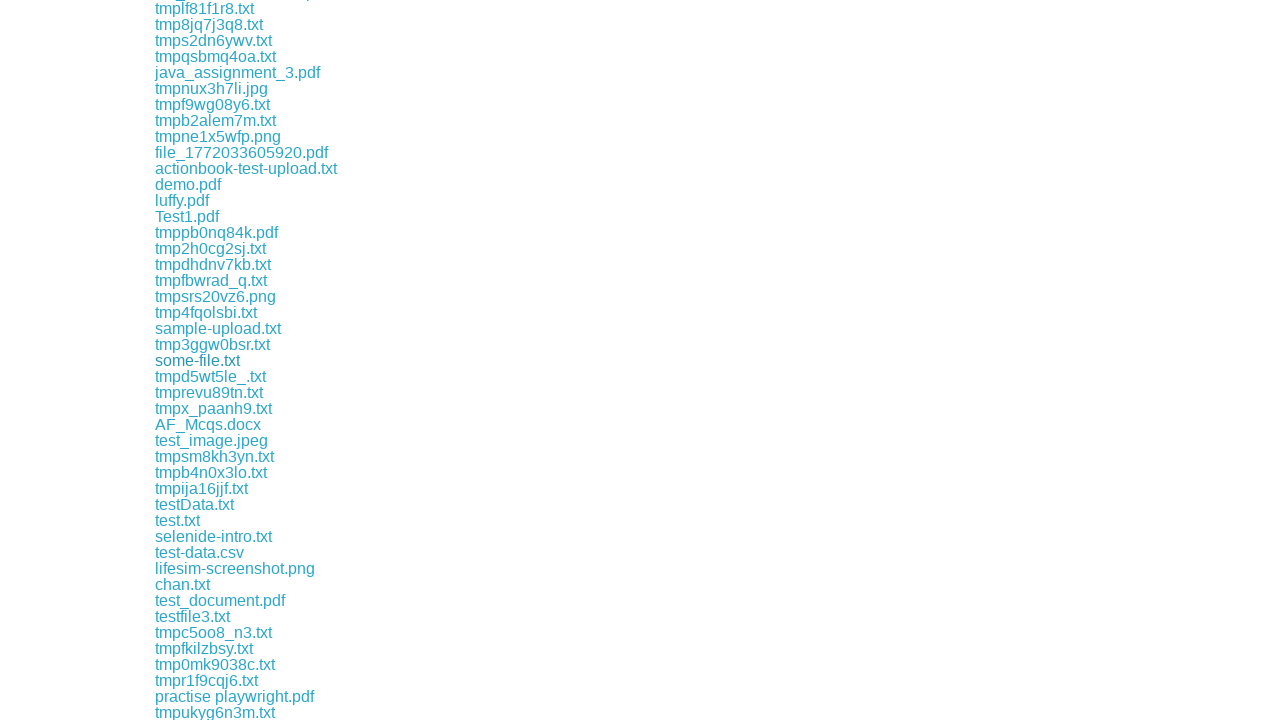

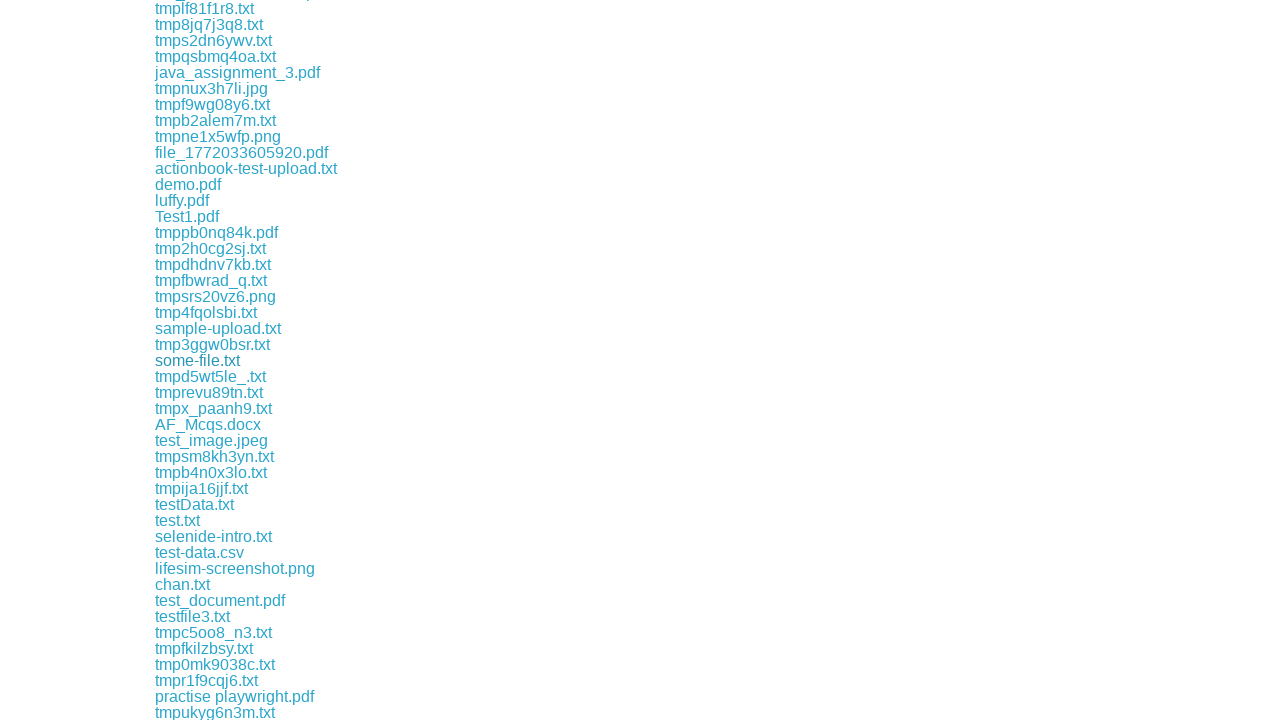